Tests radio button and checkbox functionality by selecting radio button 3, checking options 1 and 3 checkboxes, and then unchecking option 3

Starting URL: https://rahulshettyacademy.com/AutomationPractice/

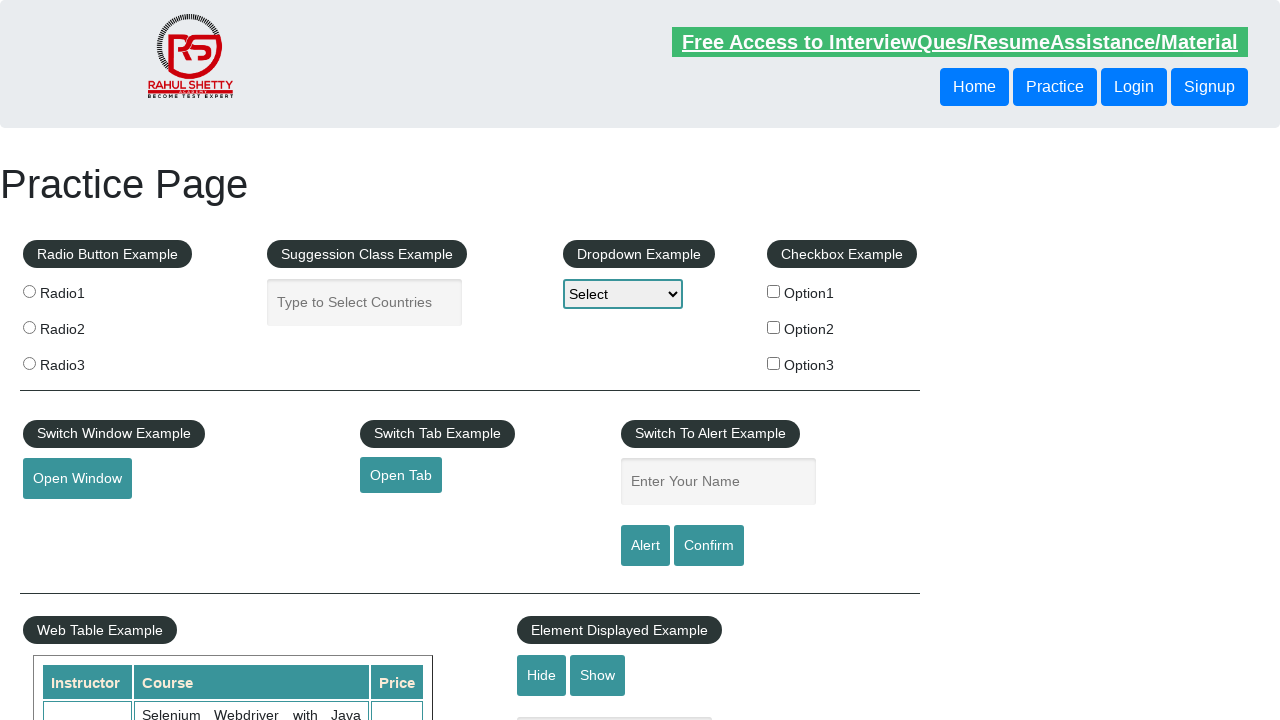

Selected radio button 3 at (29, 363) on input.radioButton[value='radio3']
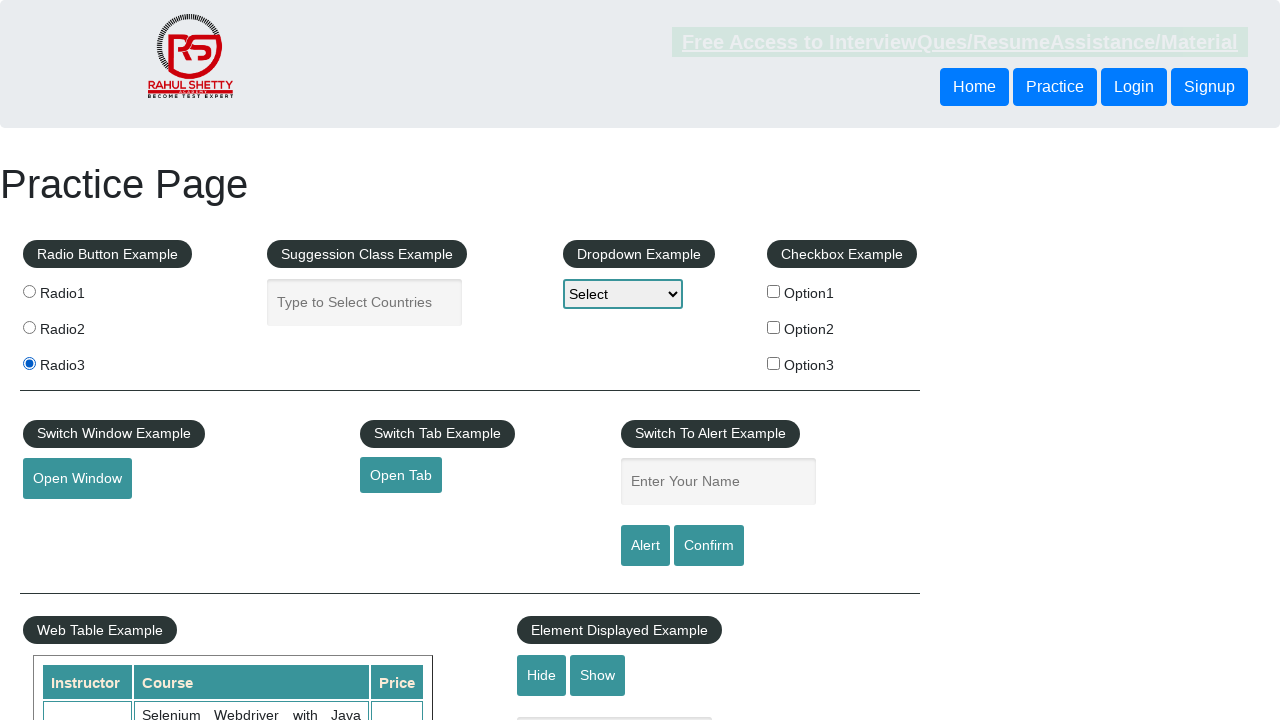

Verified radio button 3 is selected
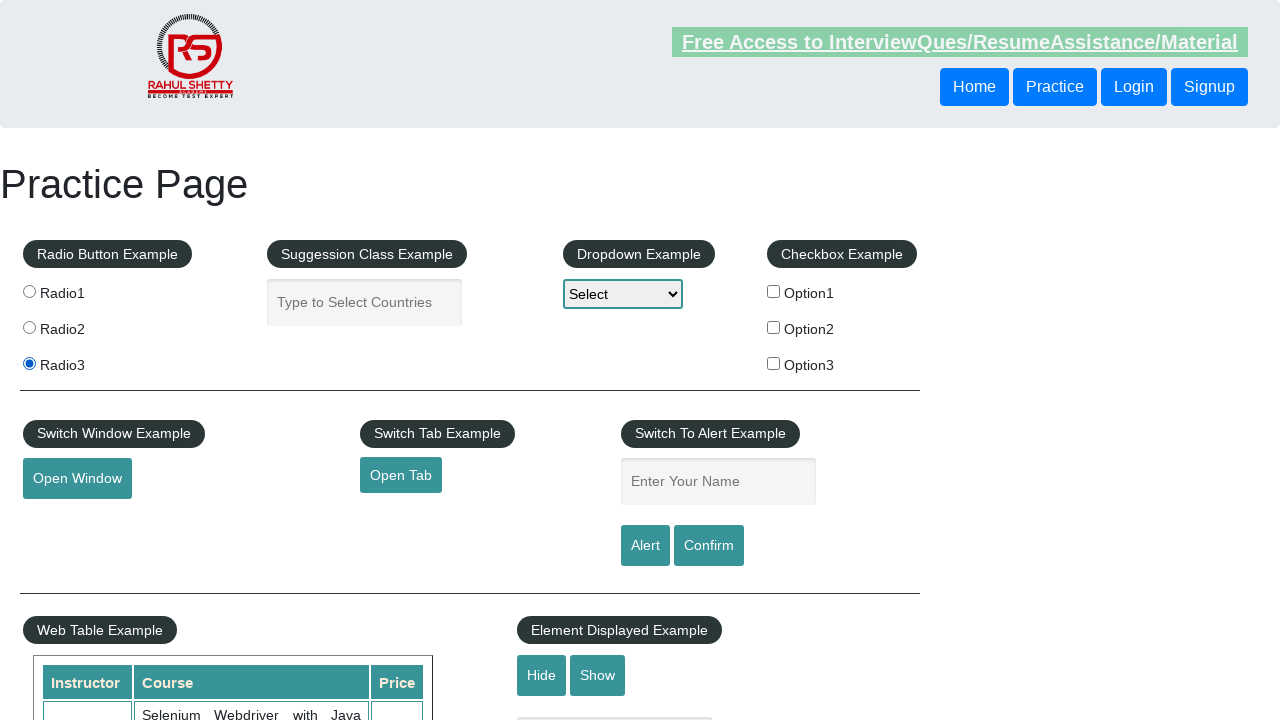

Checked checkbox option 1 at (774, 291) on input[type='checkbox'][value='option1']
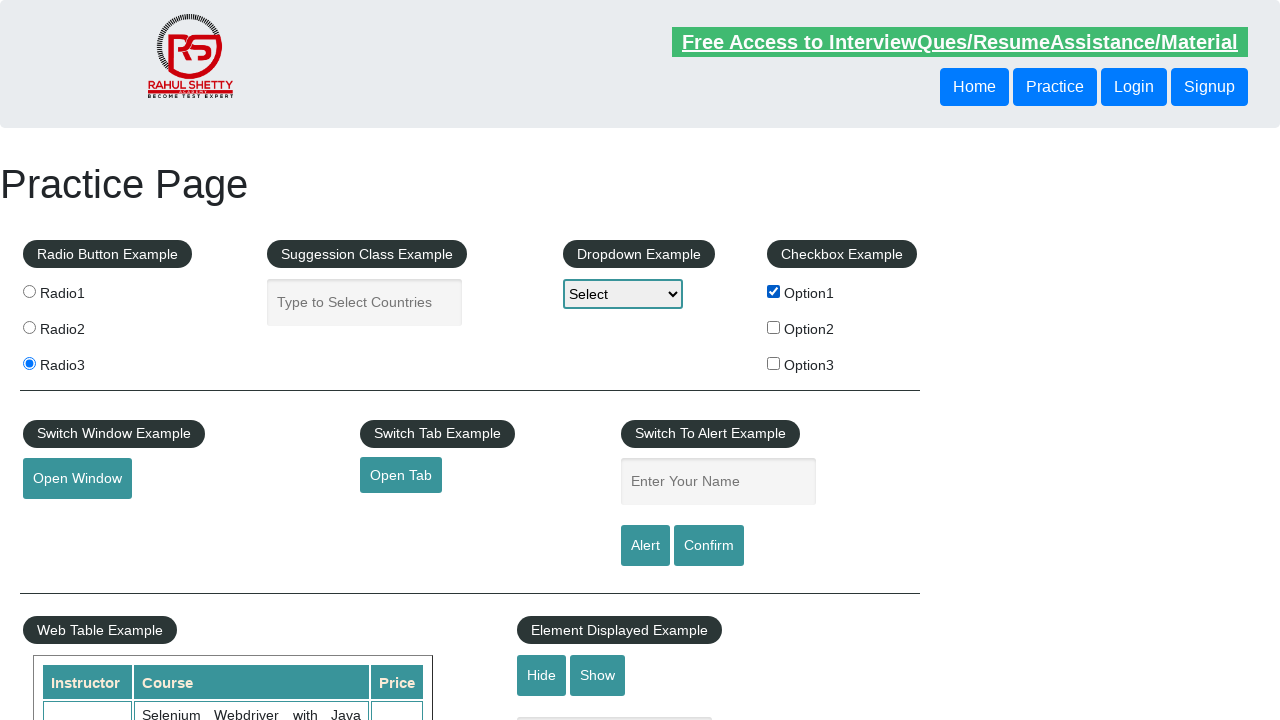

Checked checkbox option 3 at (774, 363) on input[type='checkbox'][value='option3']
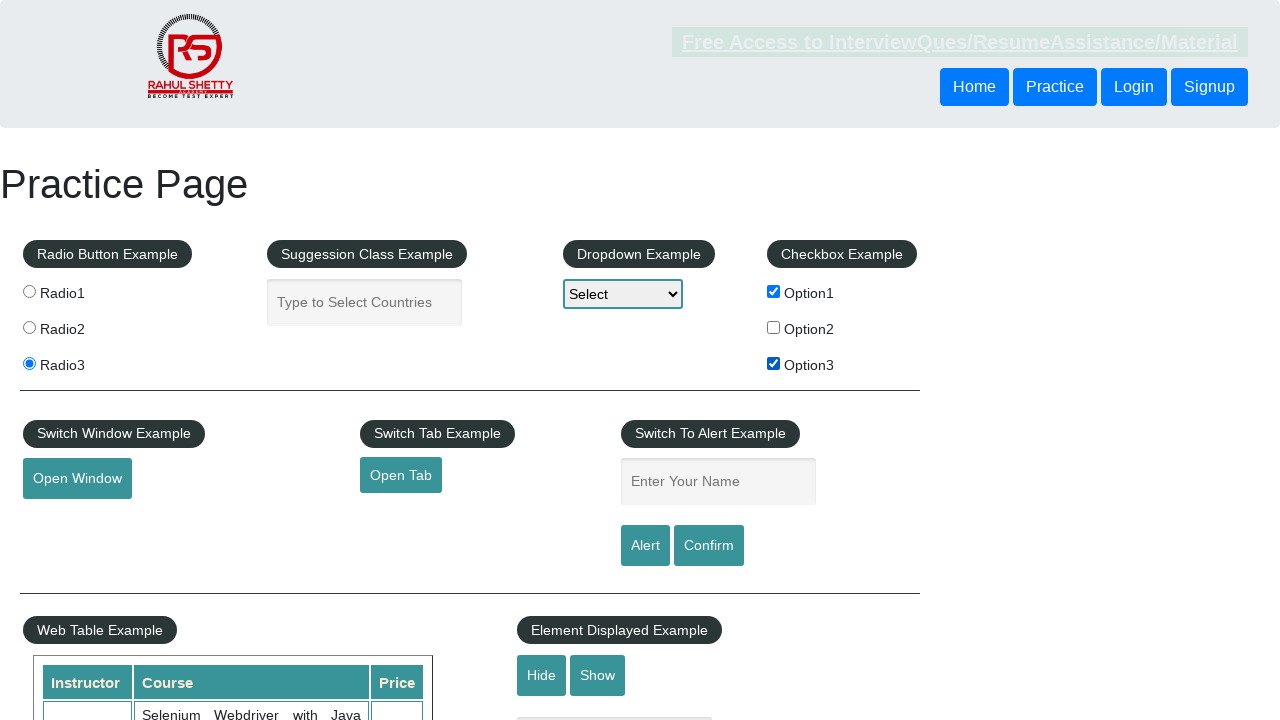

Verified checkbox option 1 is checked
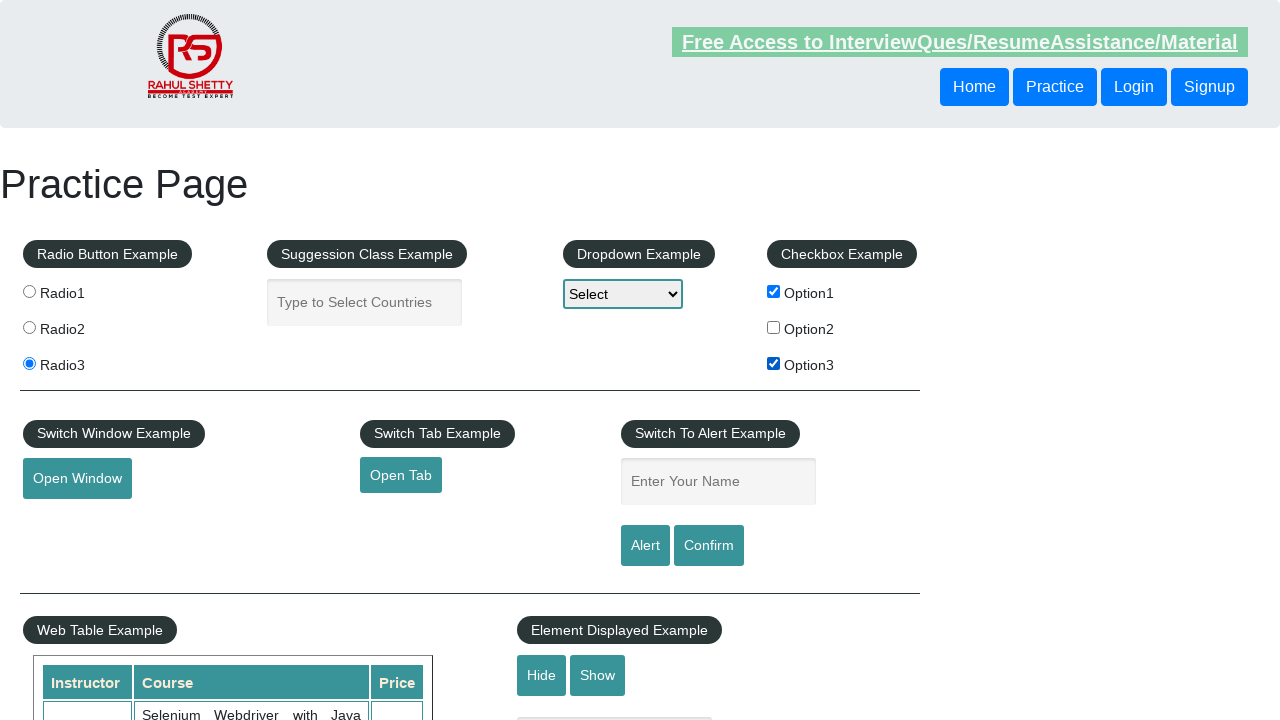

Verified checkbox option 3 is checked
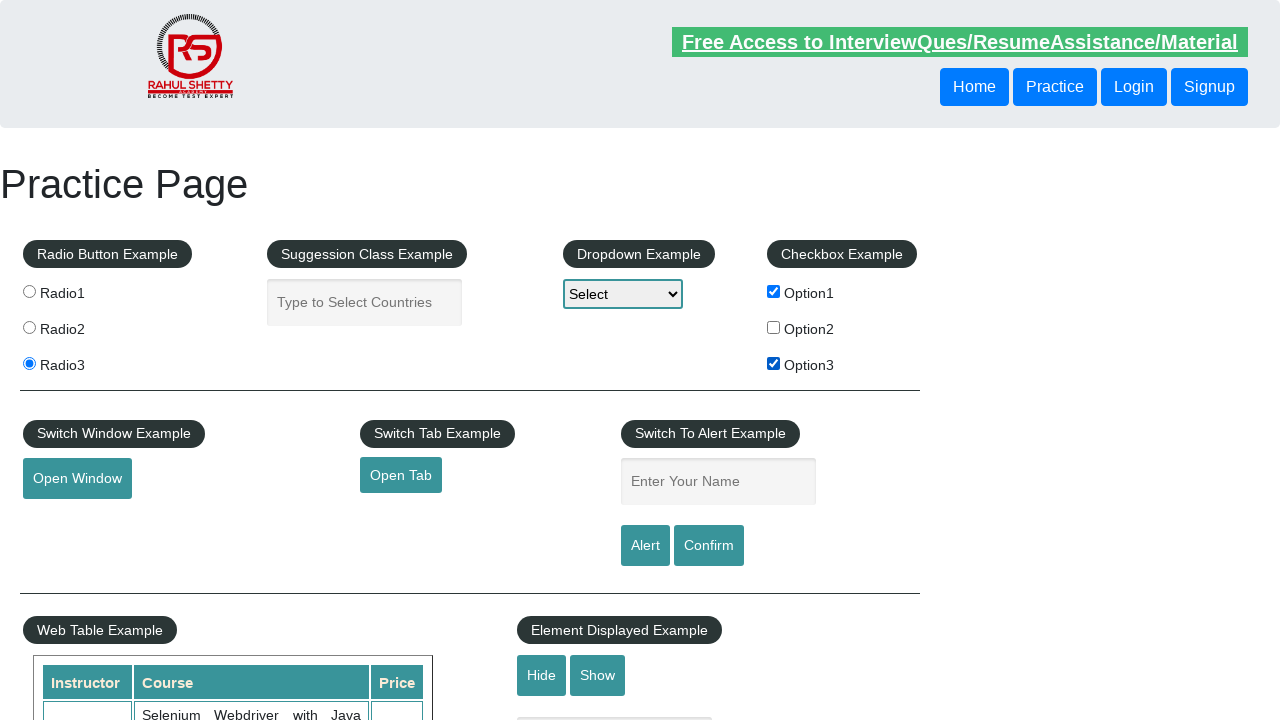

Unchecked checkbox option 3 at (774, 363) on input[type='checkbox'][value='option3']
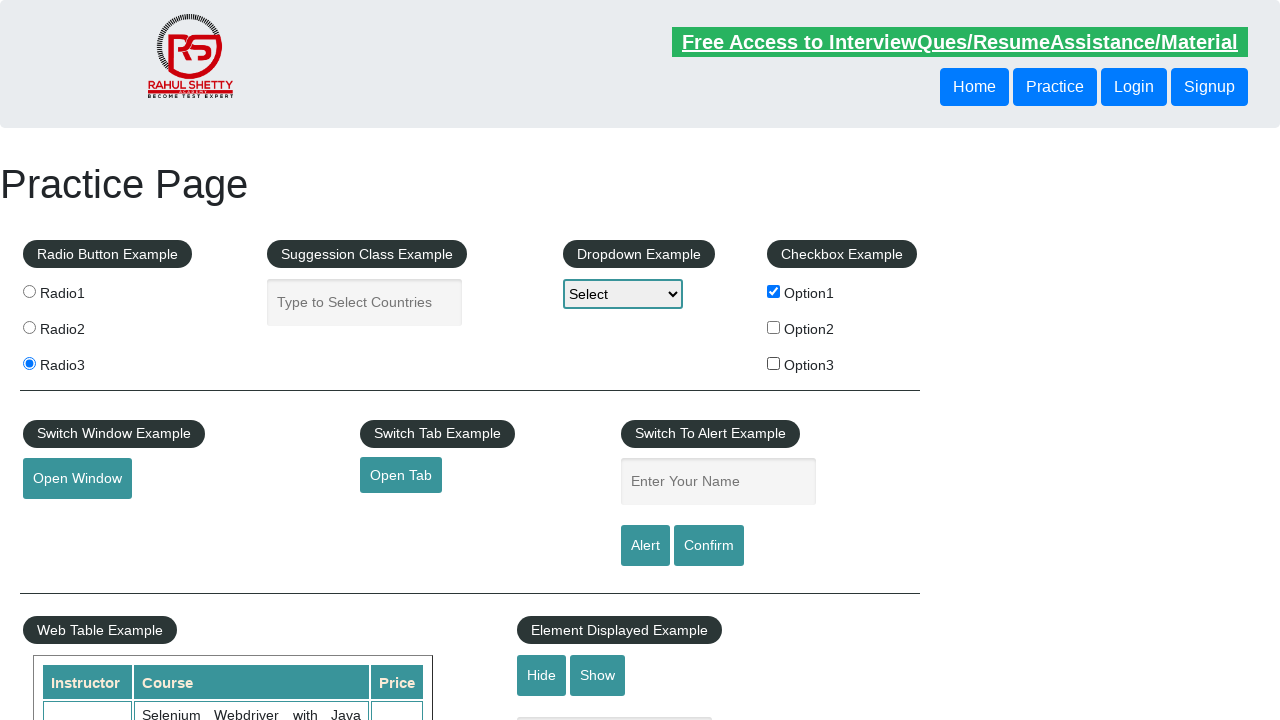

Verified checkbox option 3 is unchecked
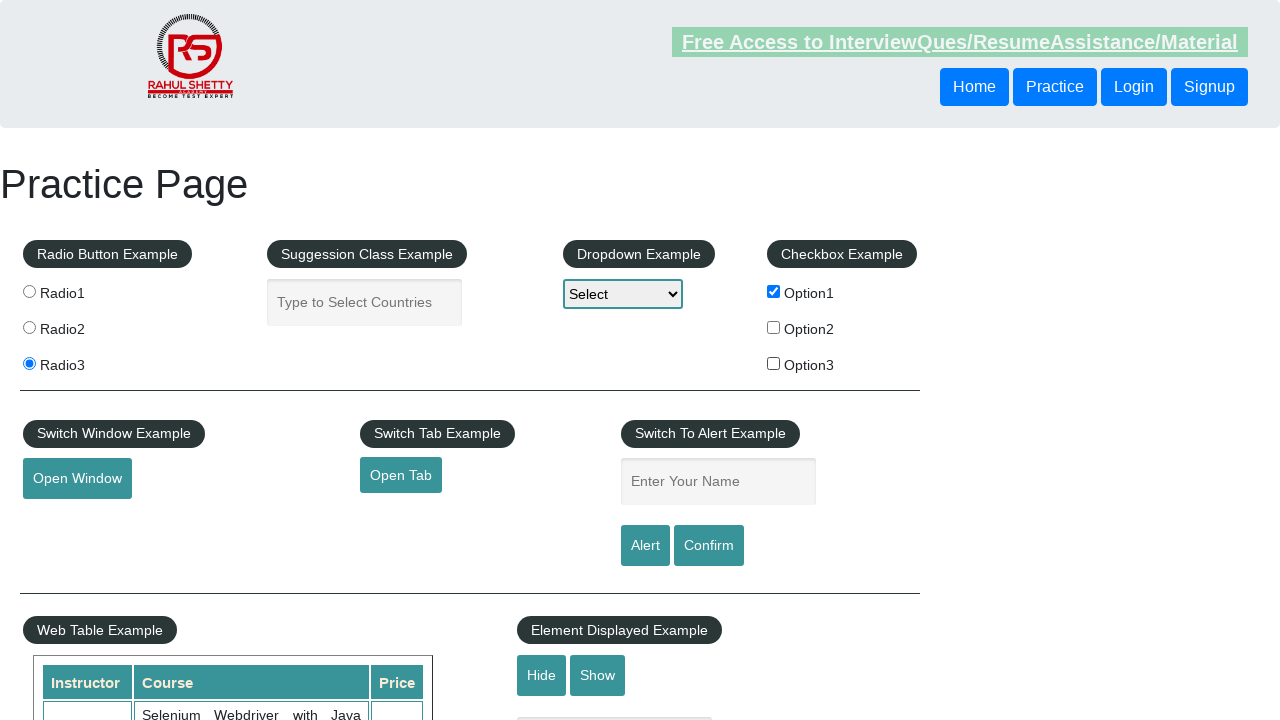

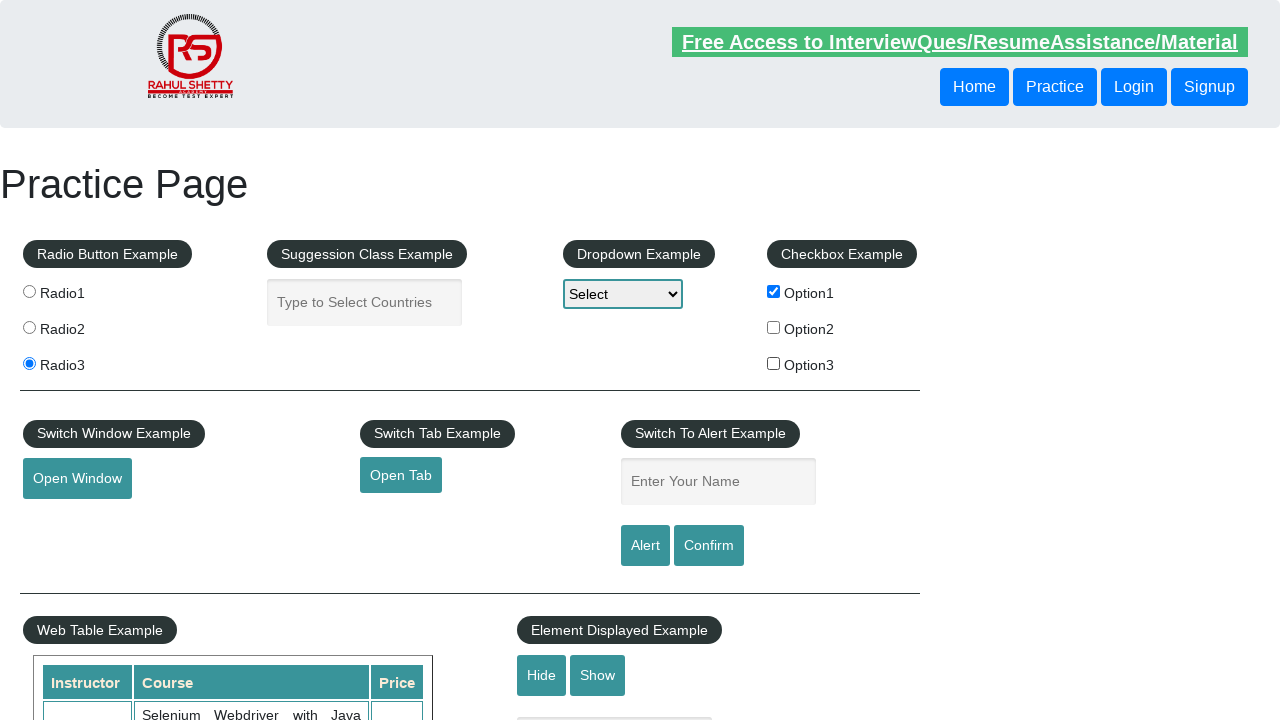